Tests navigation between three tabs (Lägg till bok, Katalog, Mina böcker) on a book reading list application, verifying that clicking each tab displays the correct content.

Starting URL: https://tap-ht24-testverktyg.github.io/exam-template/

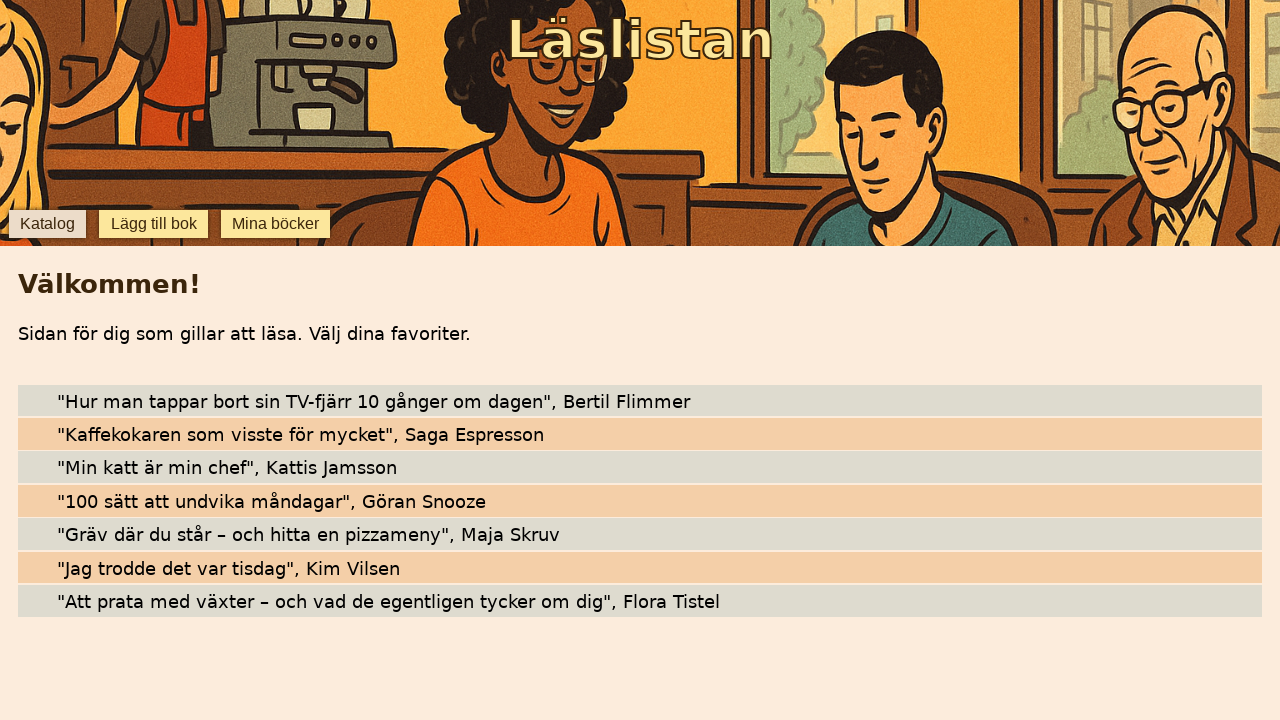

Verified page title contains 'Läslistan'
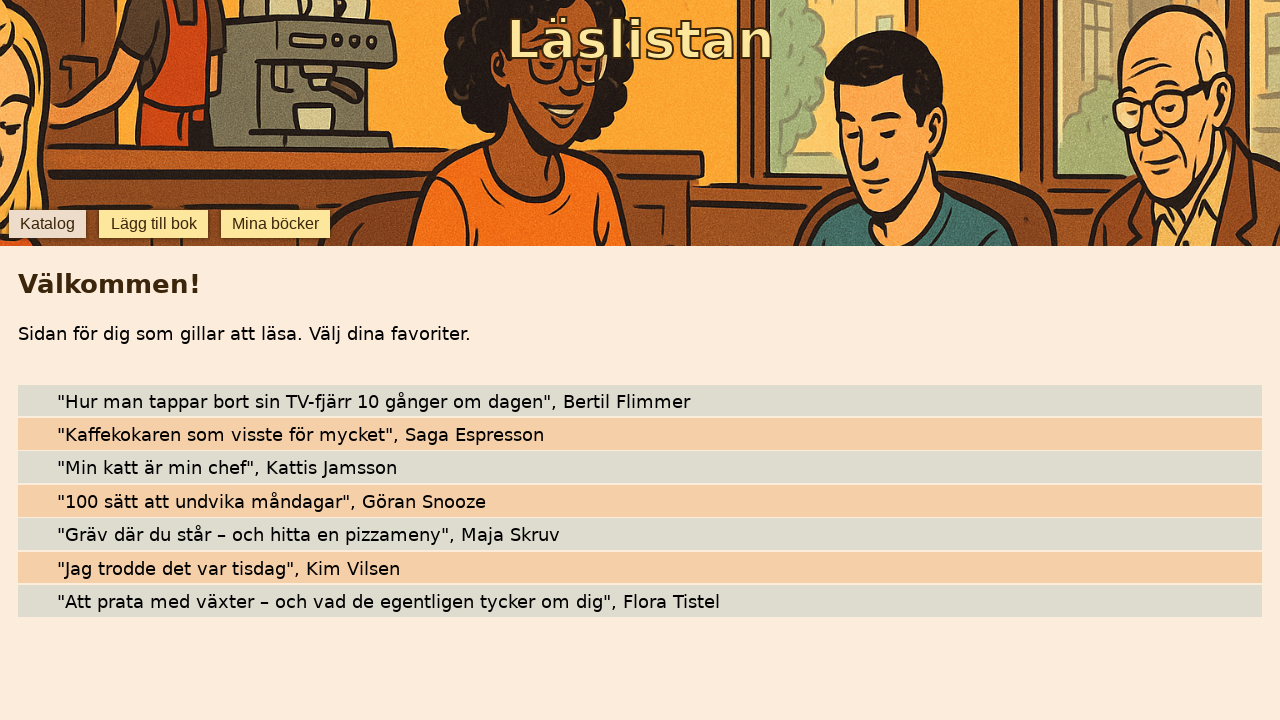

Clicked 'Lägg till bok' navigation button at (154, 224) on internal:role=button[name="Lägg till bok"i]
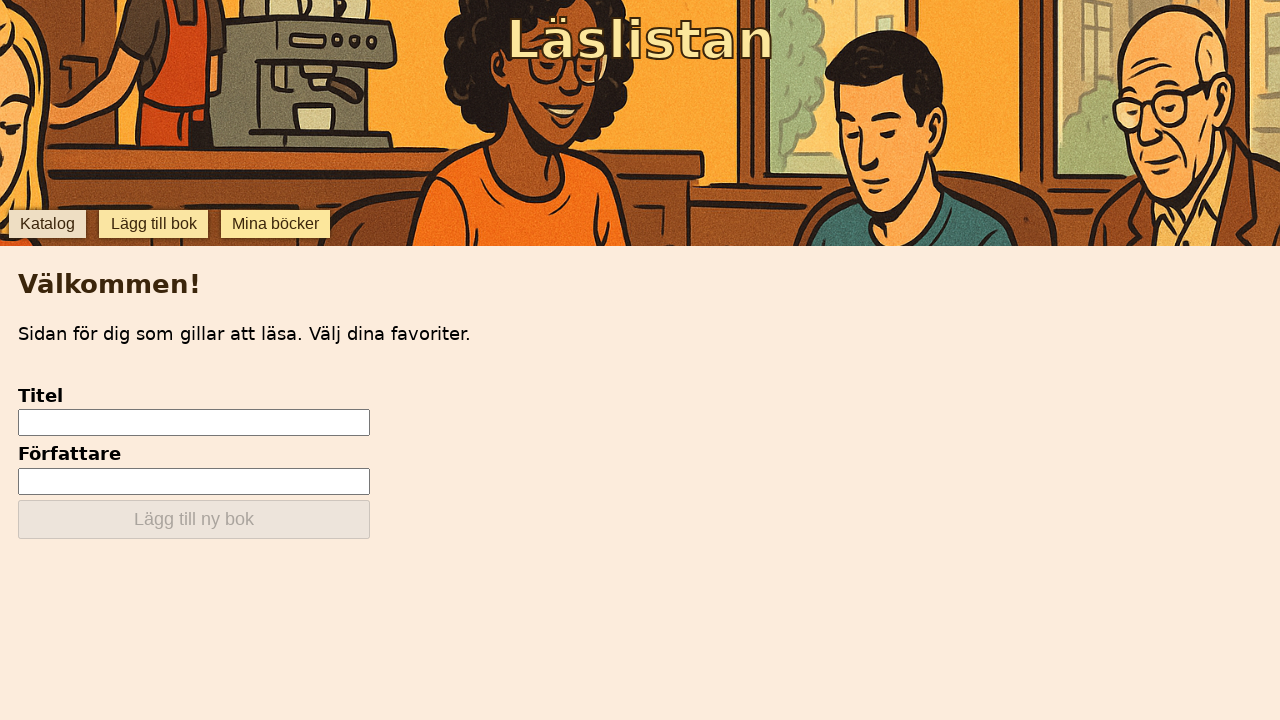

Verified 'Titel' label is visible on 'Lägg till bok' tab
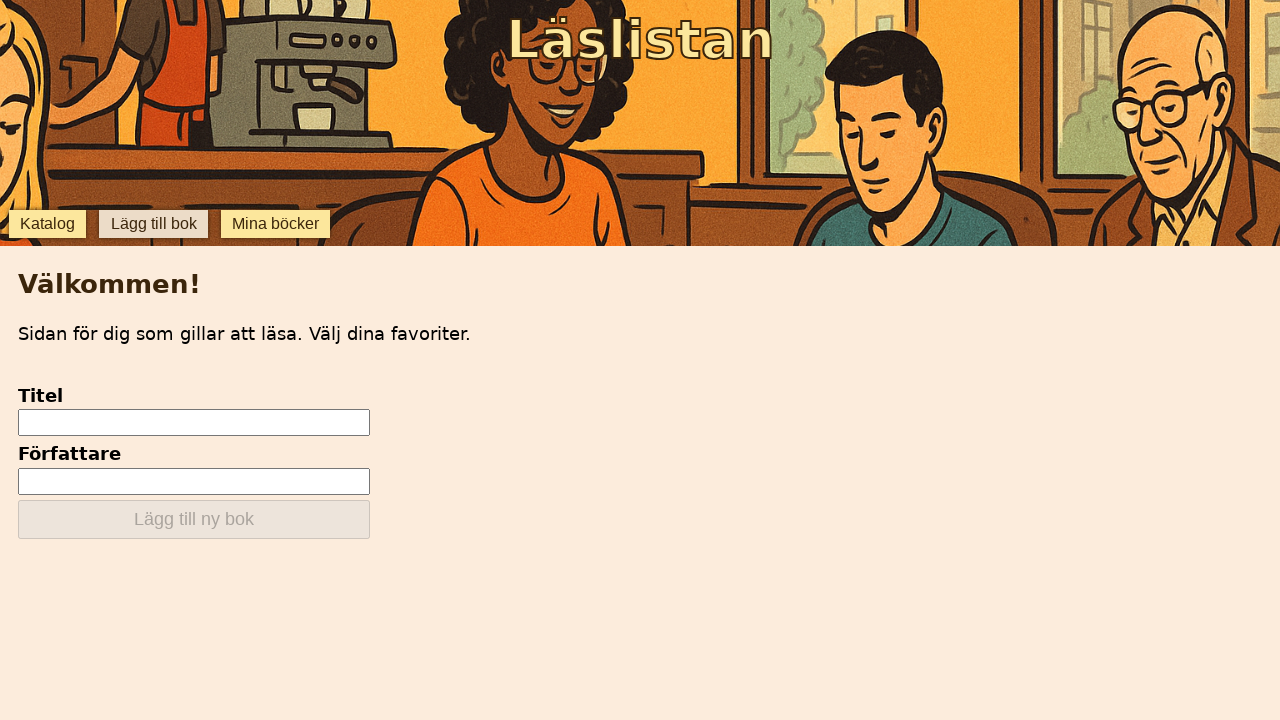

Clicked 'Katalog' navigation button at (47, 224) on internal:role=button[name="Katalog"i]
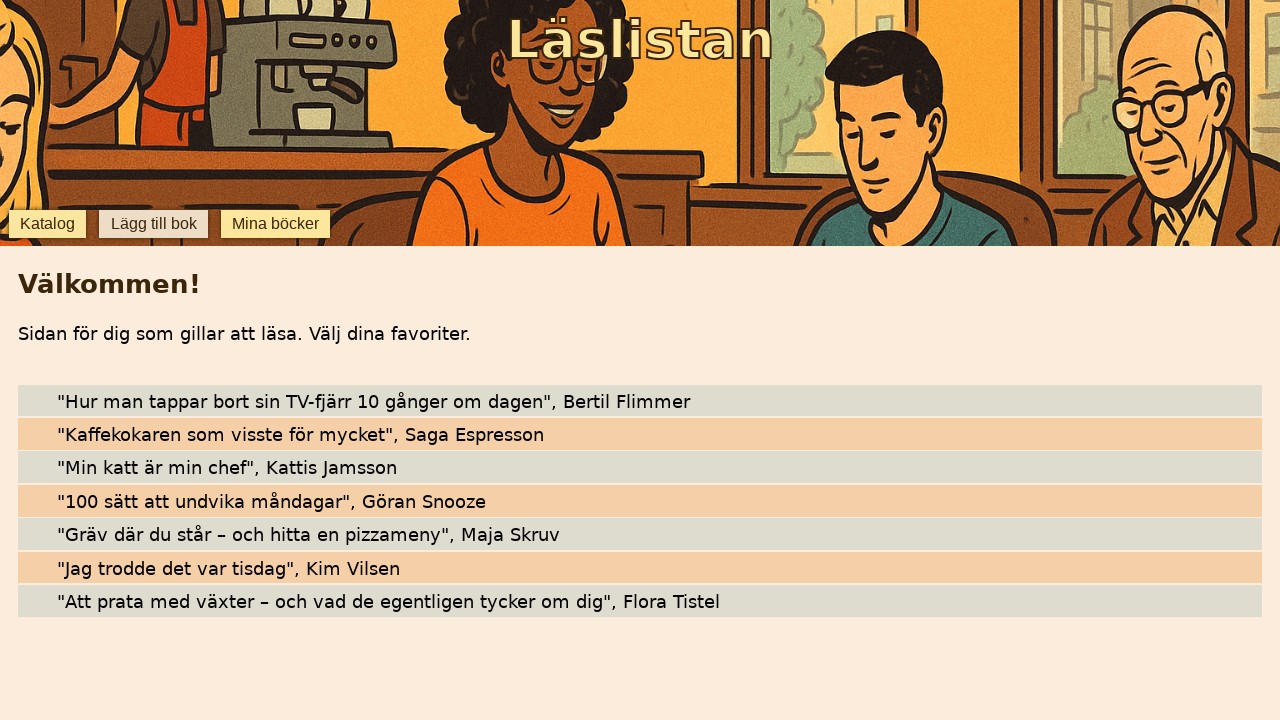

Verified 'Bertil Flimmer' is visible on 'Katalog' tab
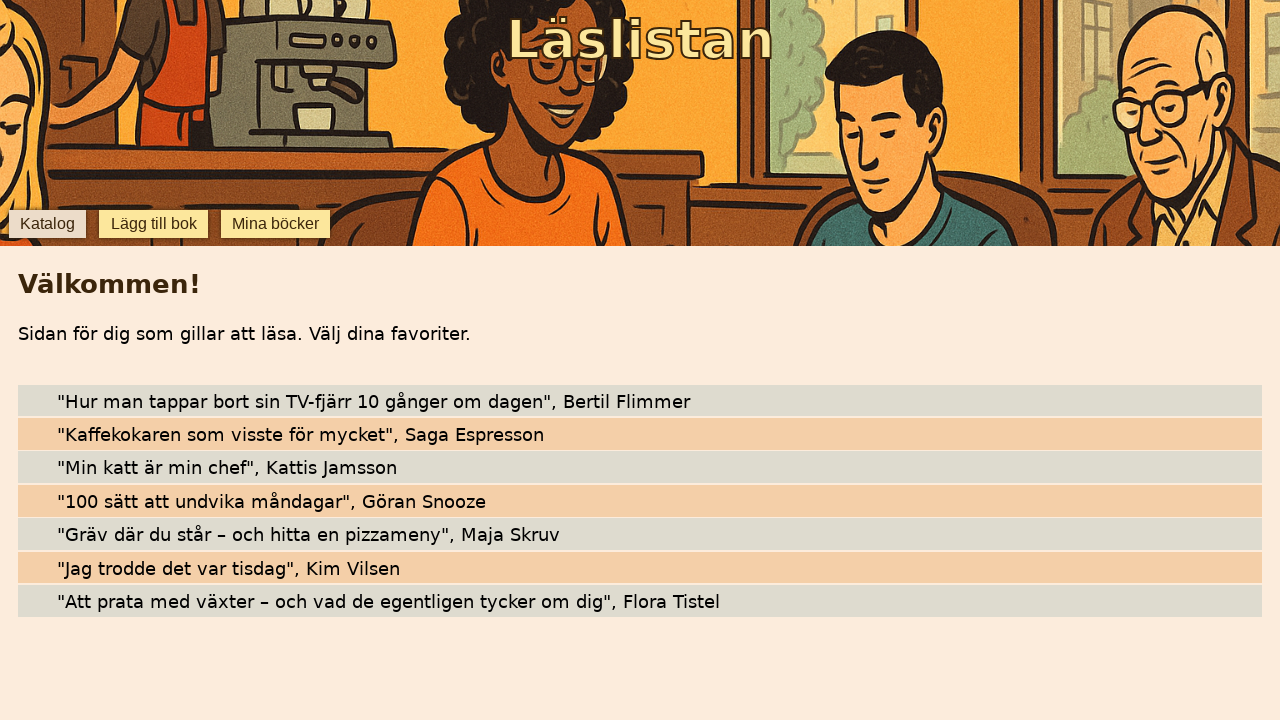

Clicked 'Mina böcker' navigation button at (276, 224) on internal:role=button[name="Mina böcker"i]
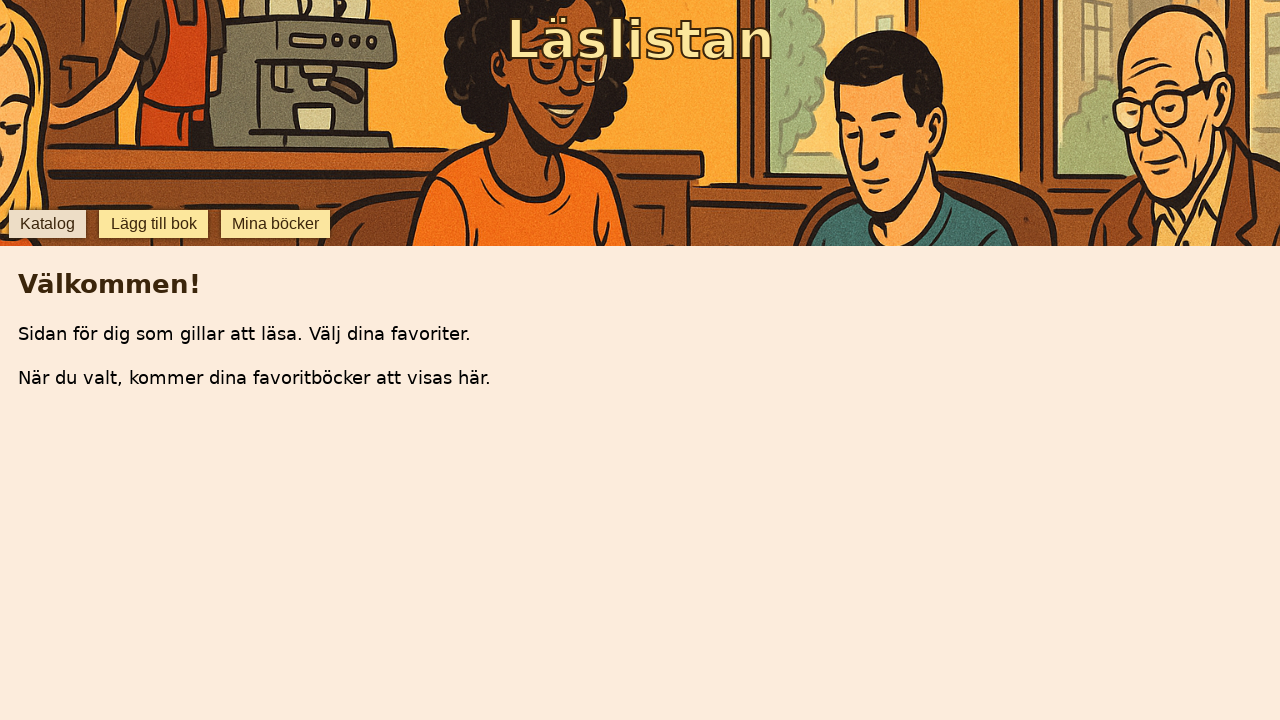

Verified 'När du valt' is visible on 'Mina böcker' tab
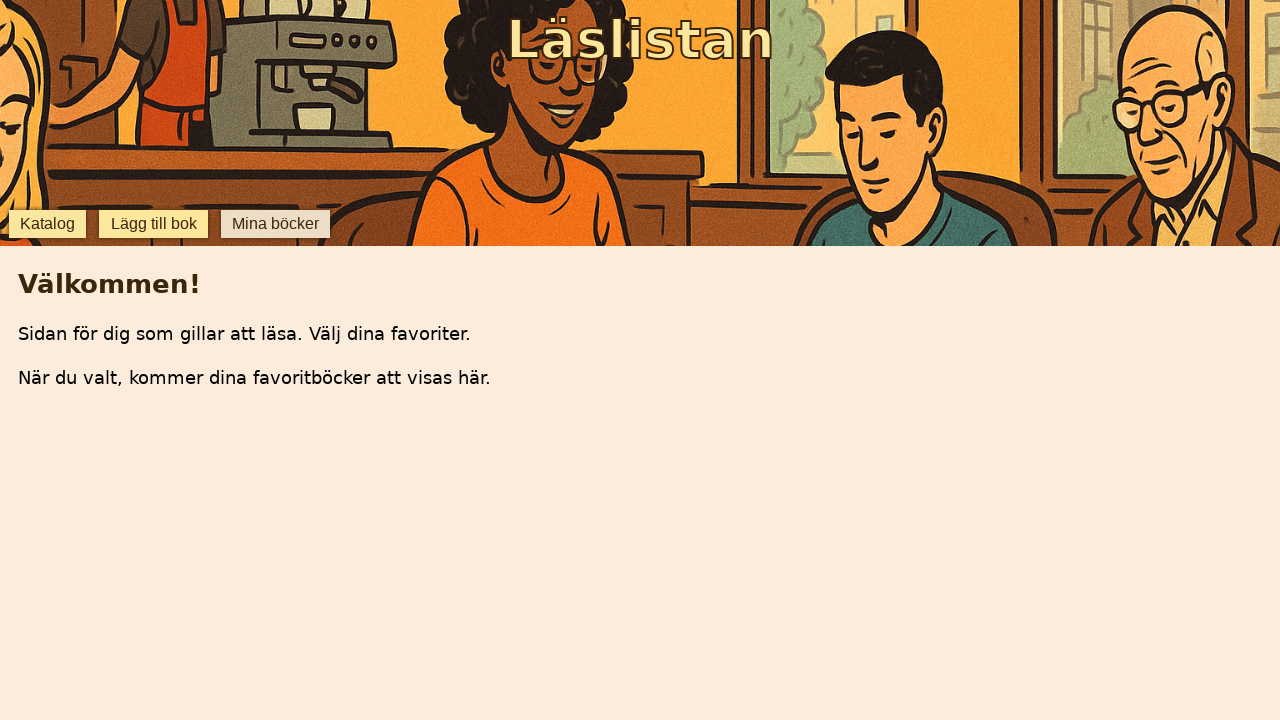

Clicked 'Katalog' navigation button again at (47, 224) on internal:role=button[name="Katalog"i]
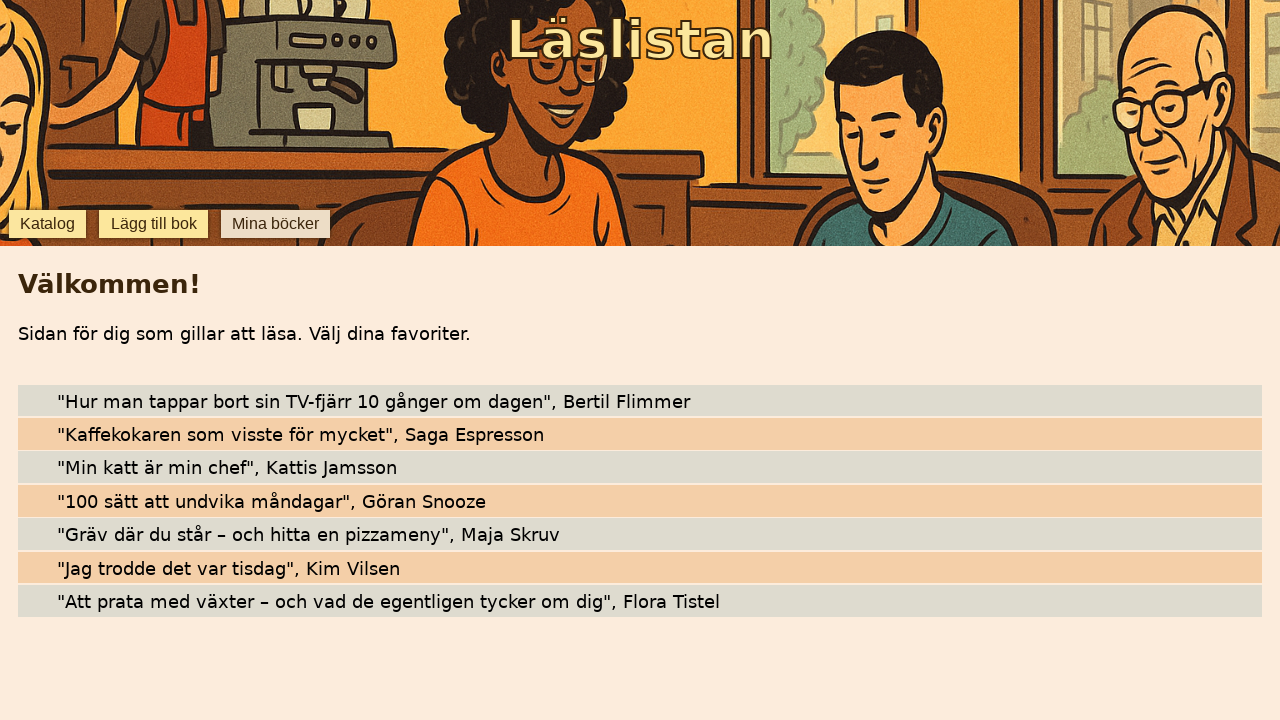

Verified 'Bertil Flimmer' is visible on 'Katalog' tab (second visit)
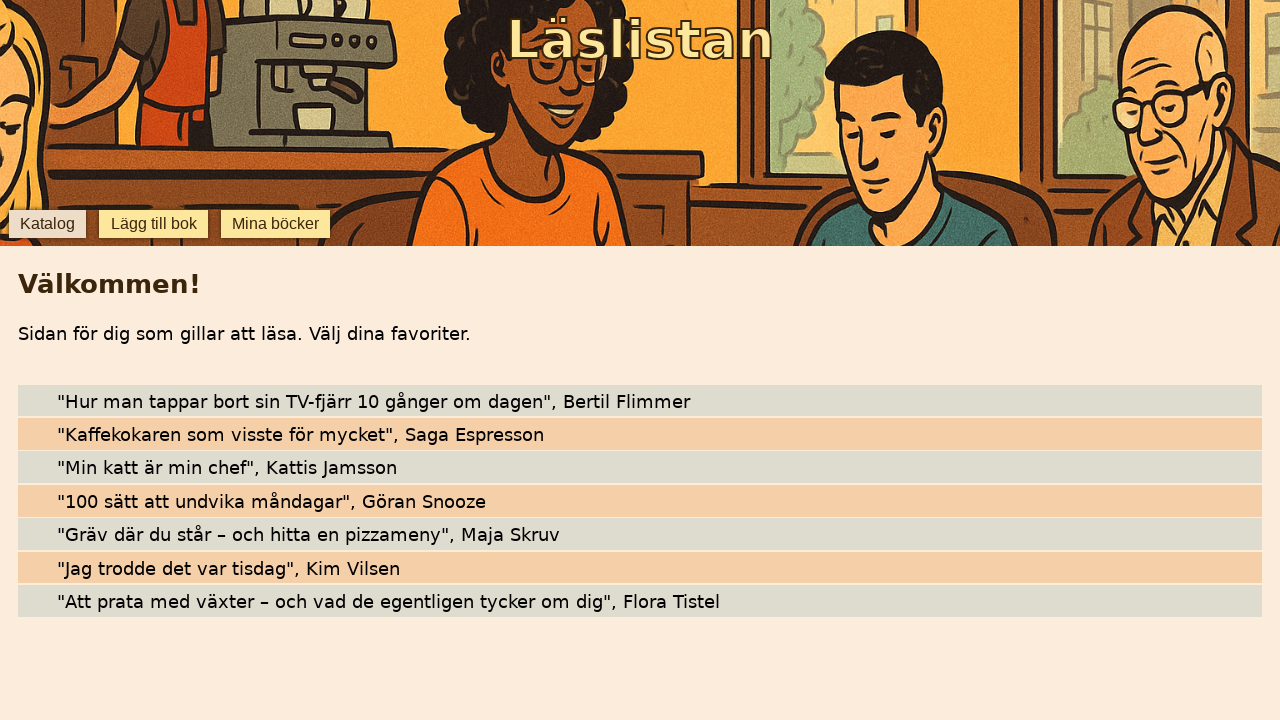

Clicked 'Mina böcker' navigation button again at (276, 224) on internal:role=button[name="Mina böcker"i]
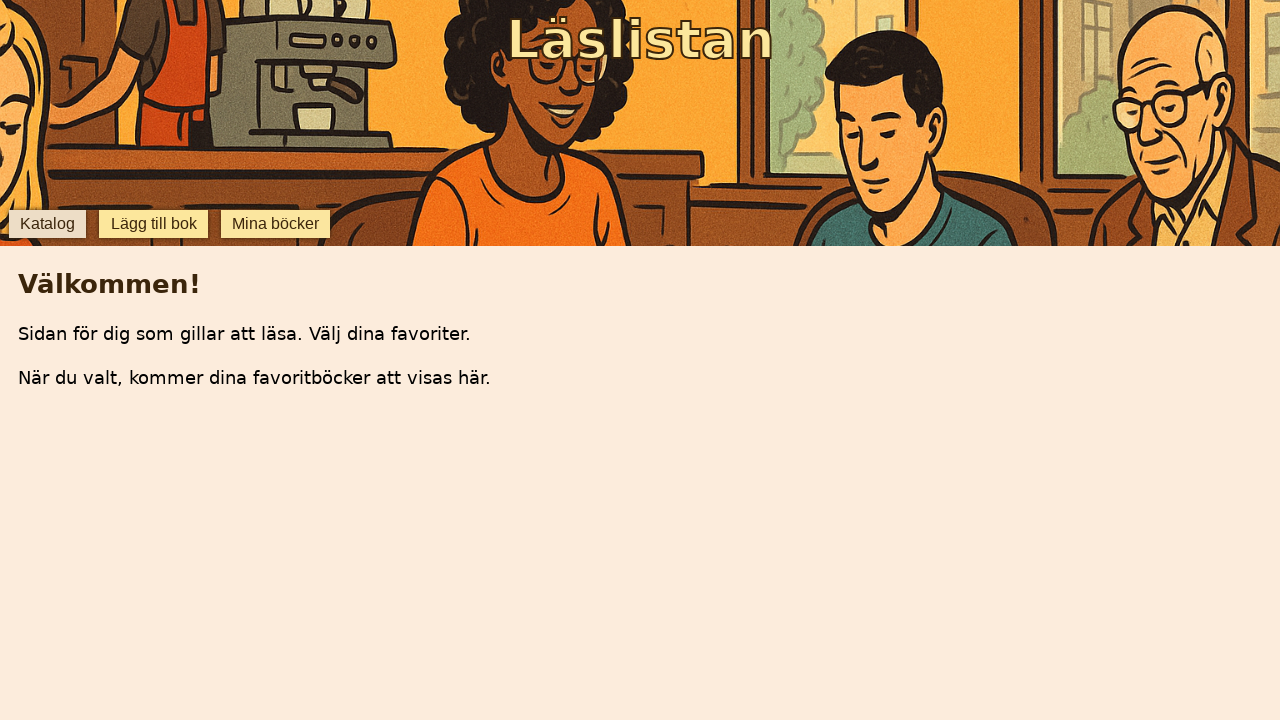

Verified 'När du valt' is visible on 'Mina böcker' tab (second visit)
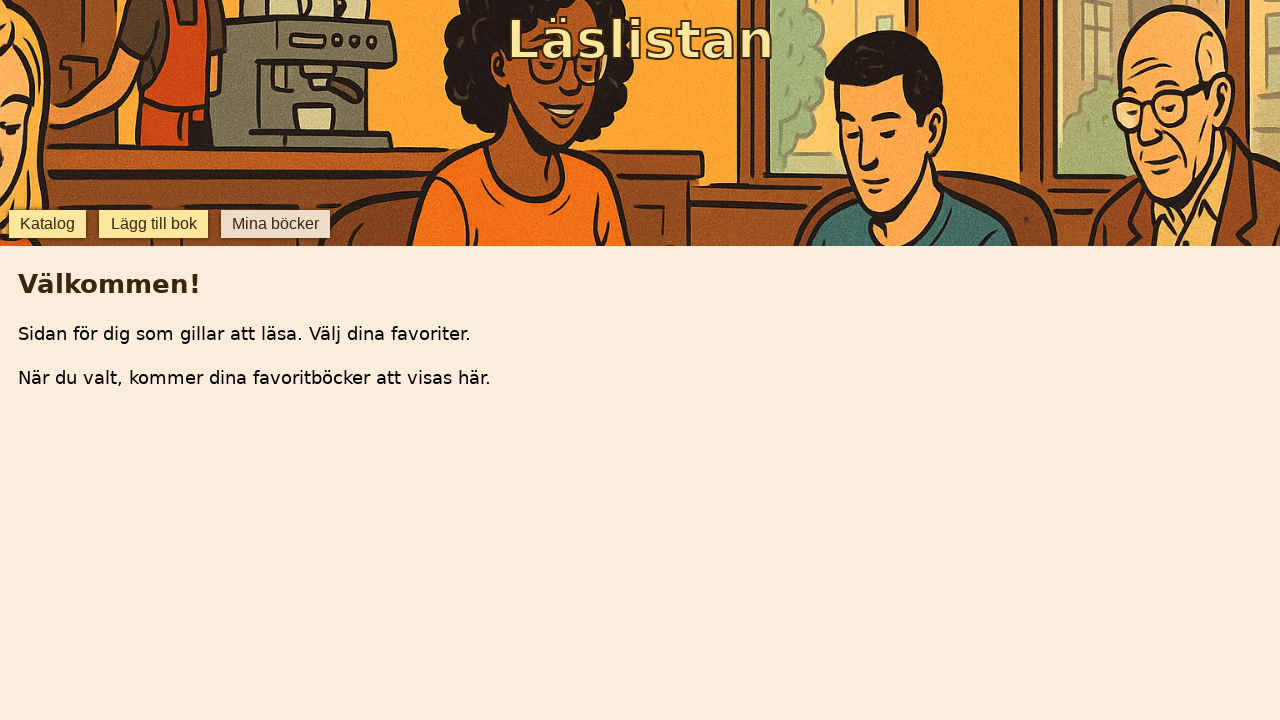

Clicked 'Lägg till bok' navigation button again at (154, 224) on internal:role=button[name="Lägg till bok"i]
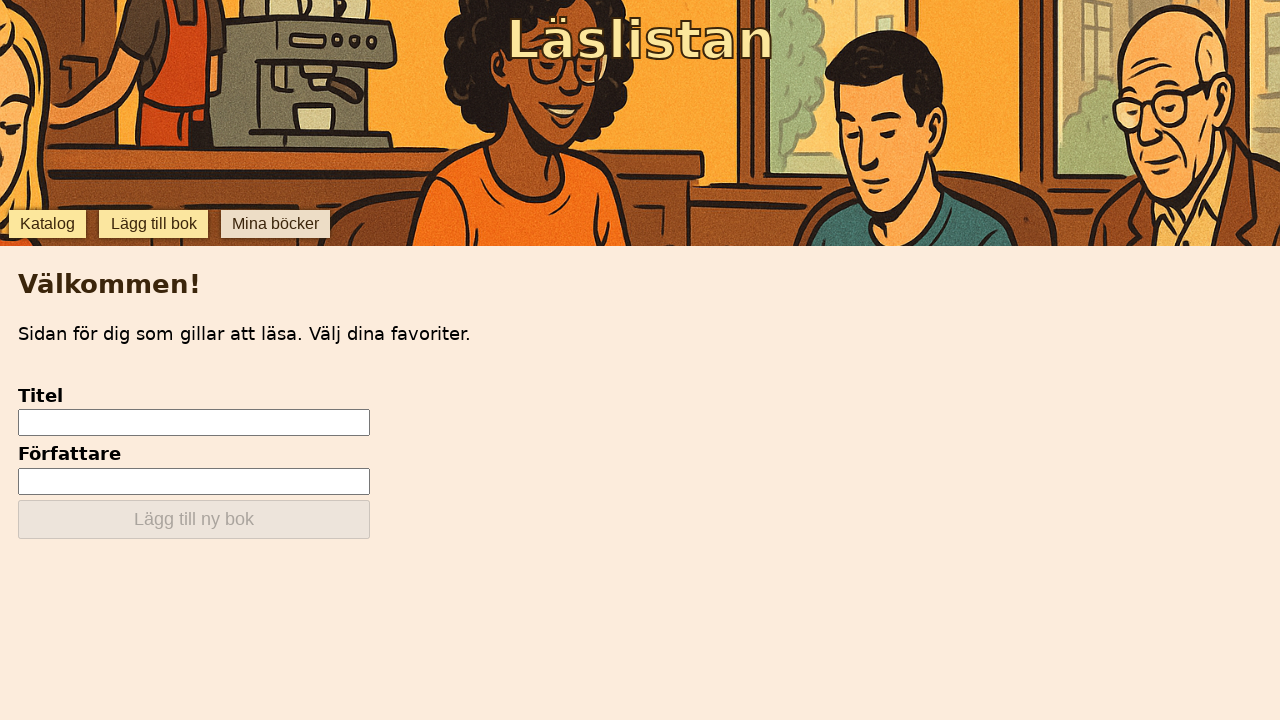

Verified 'Titel' label is visible on 'Lägg till bok' tab (second visit)
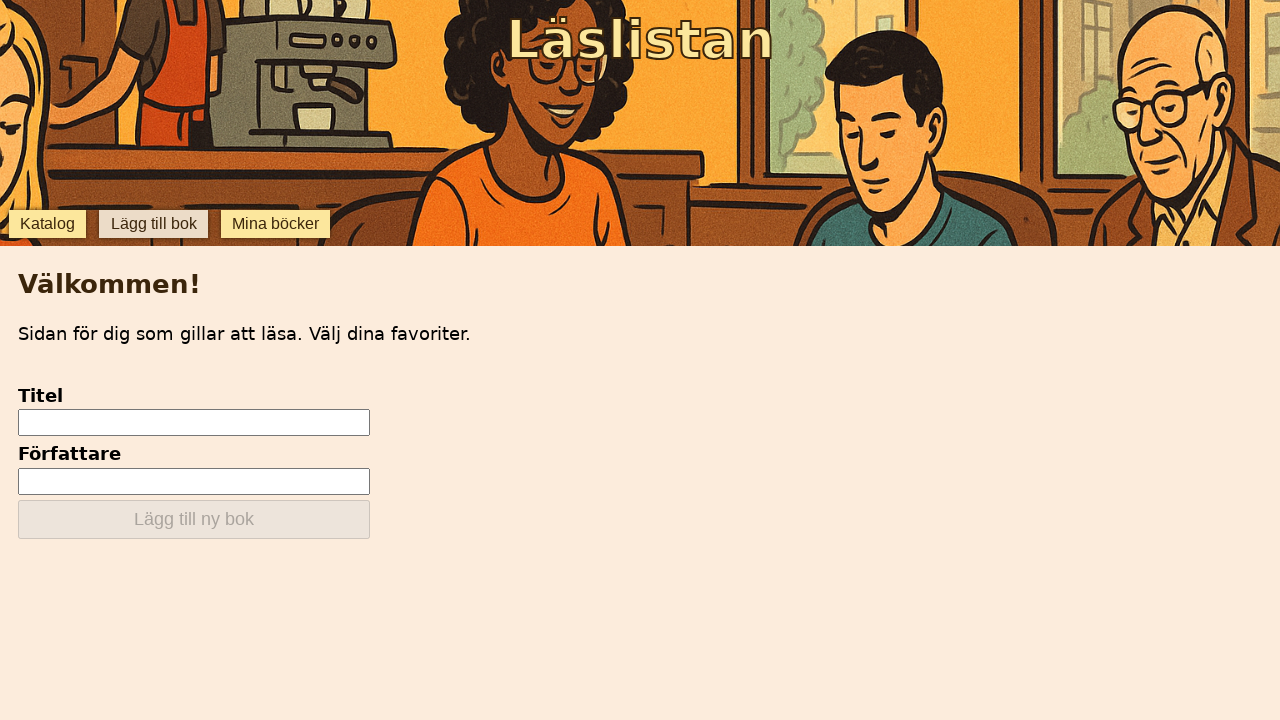

Clicked 'Mina böcker' navigation button (third visit) at (276, 224) on internal:role=button[name="Mina böcker"i]
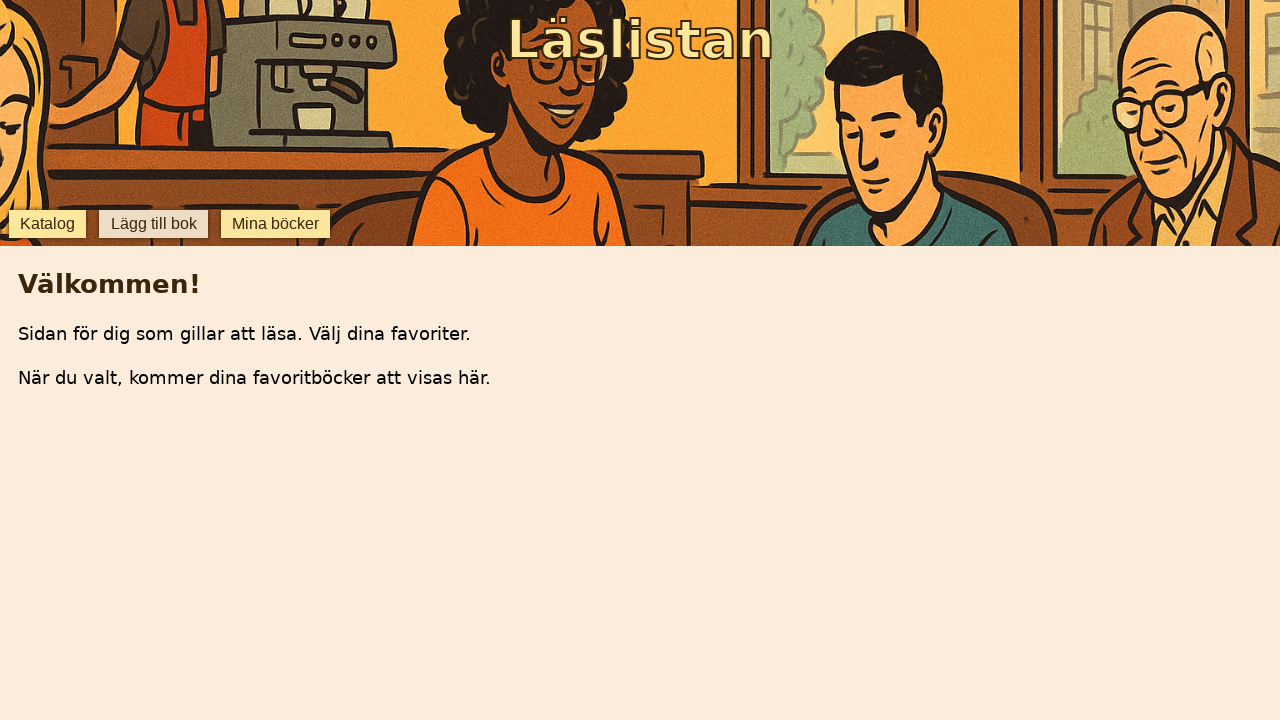

Verified 'När du valt' is visible on 'Mina böcker' tab (third visit)
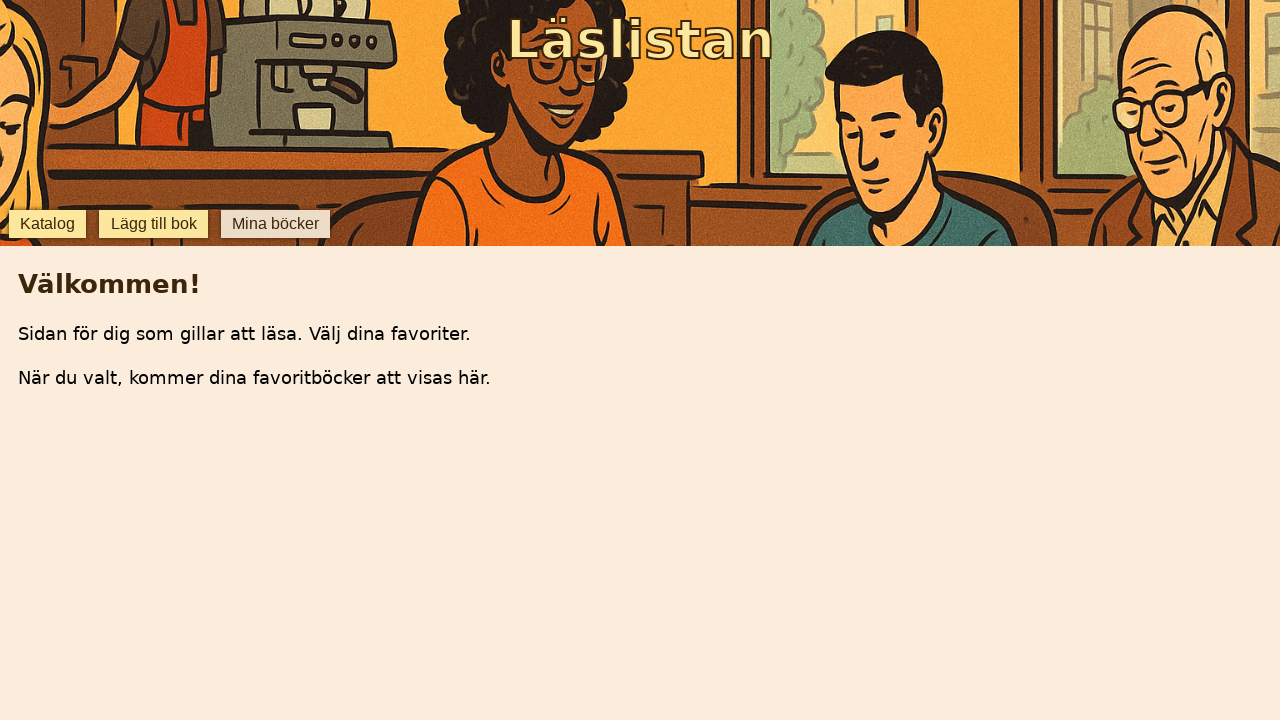

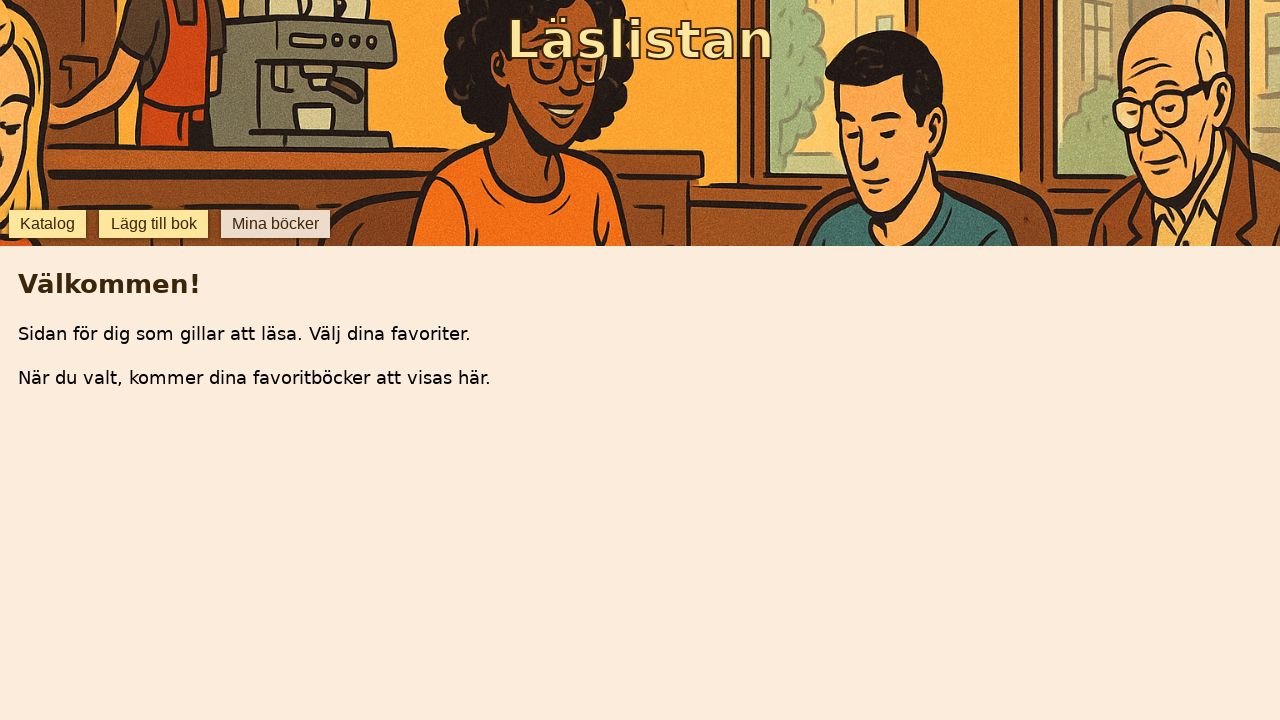